Tests keyboard actions by copying text from one input field to another using keyboard shortcuts (Ctrl+A, Ctrl+C, Tab, Ctrl+V) and verifying the text was copied correctly

Starting URL: https://text-compare.com/

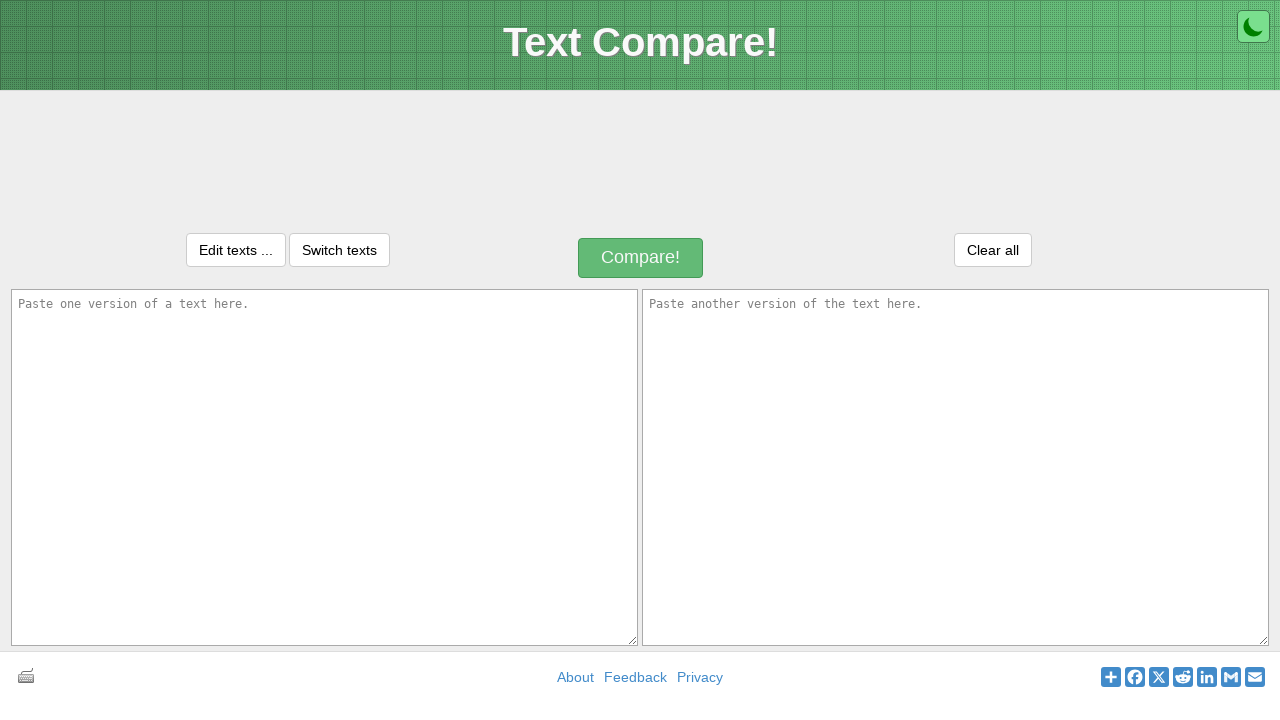

Located both text input fields (inputText1 and inputText2)
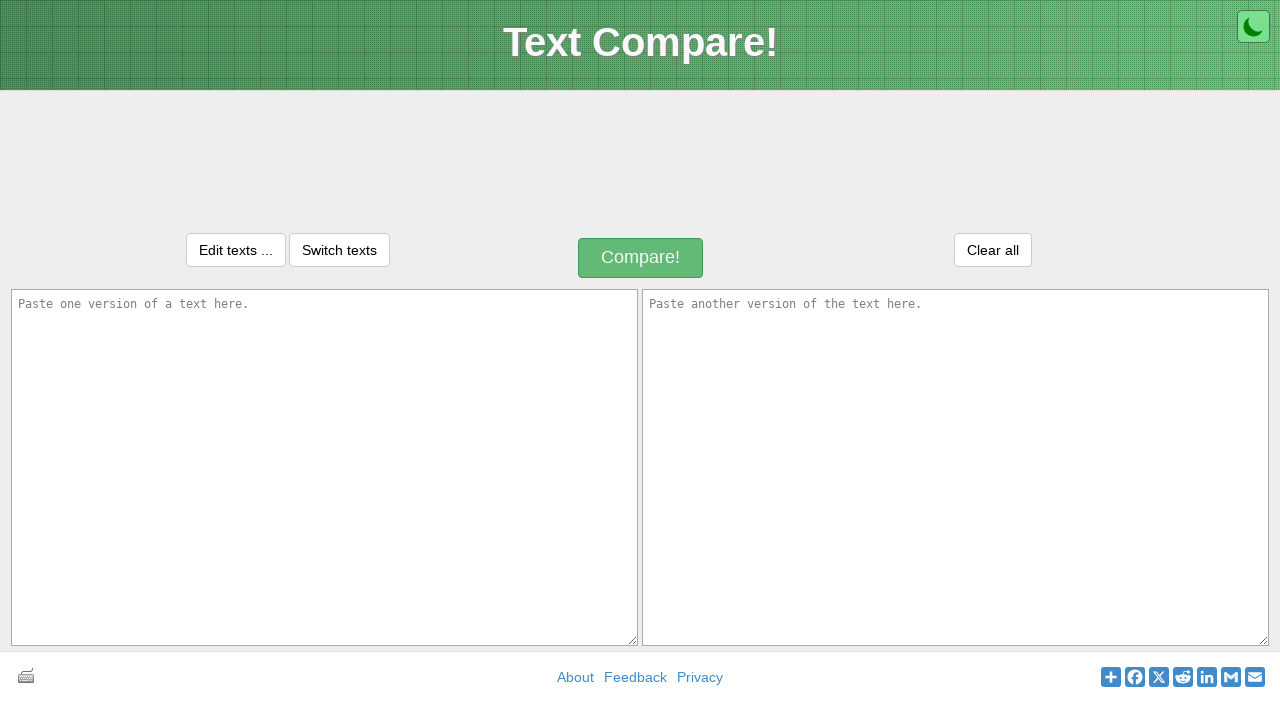

Filled first input field with 'welcome to selenium' on xpath=//*[@id="inputText1"]
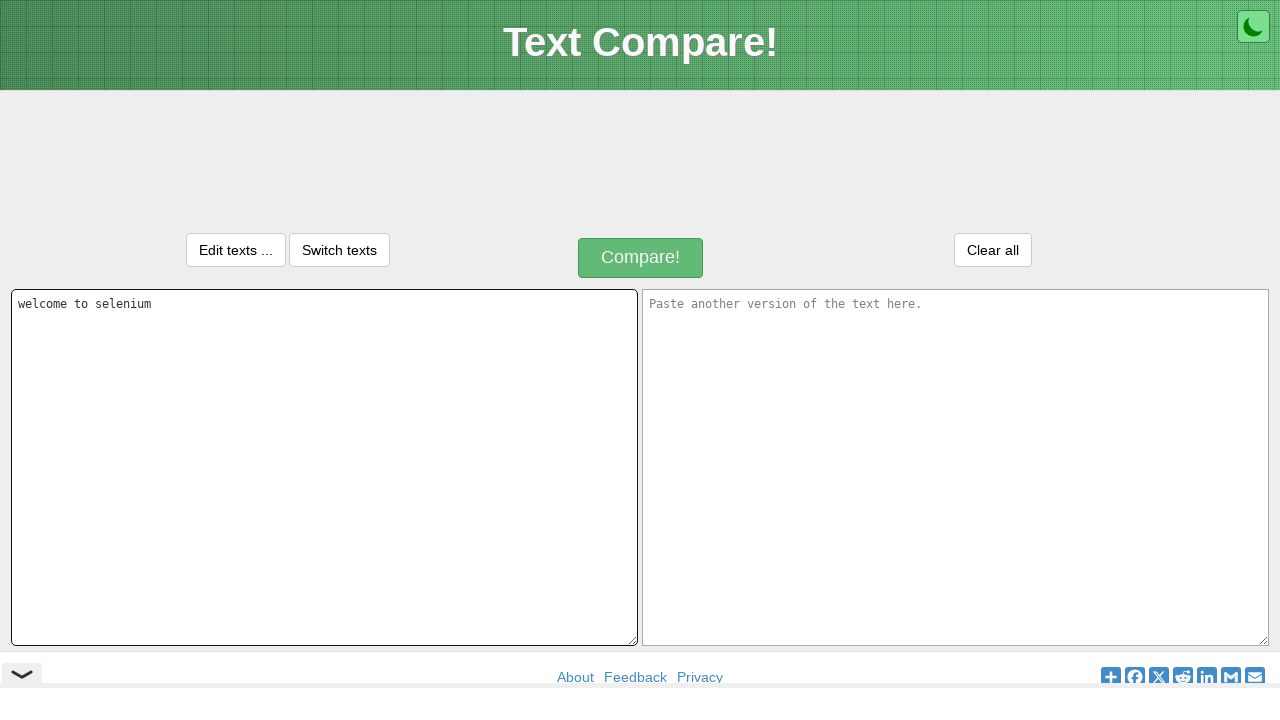

Clicked on first input field to focus it at (324, 467) on xpath=//*[@id="inputText1"]
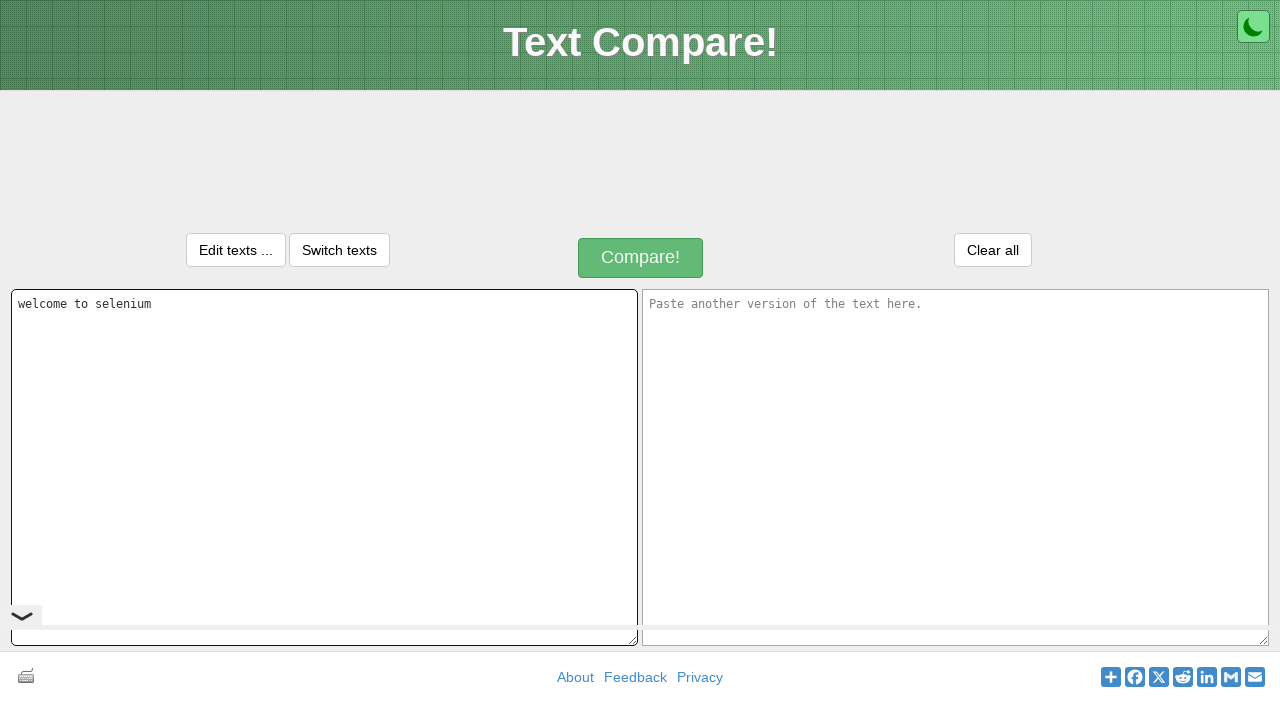

Selected all text in first input field using Ctrl+A
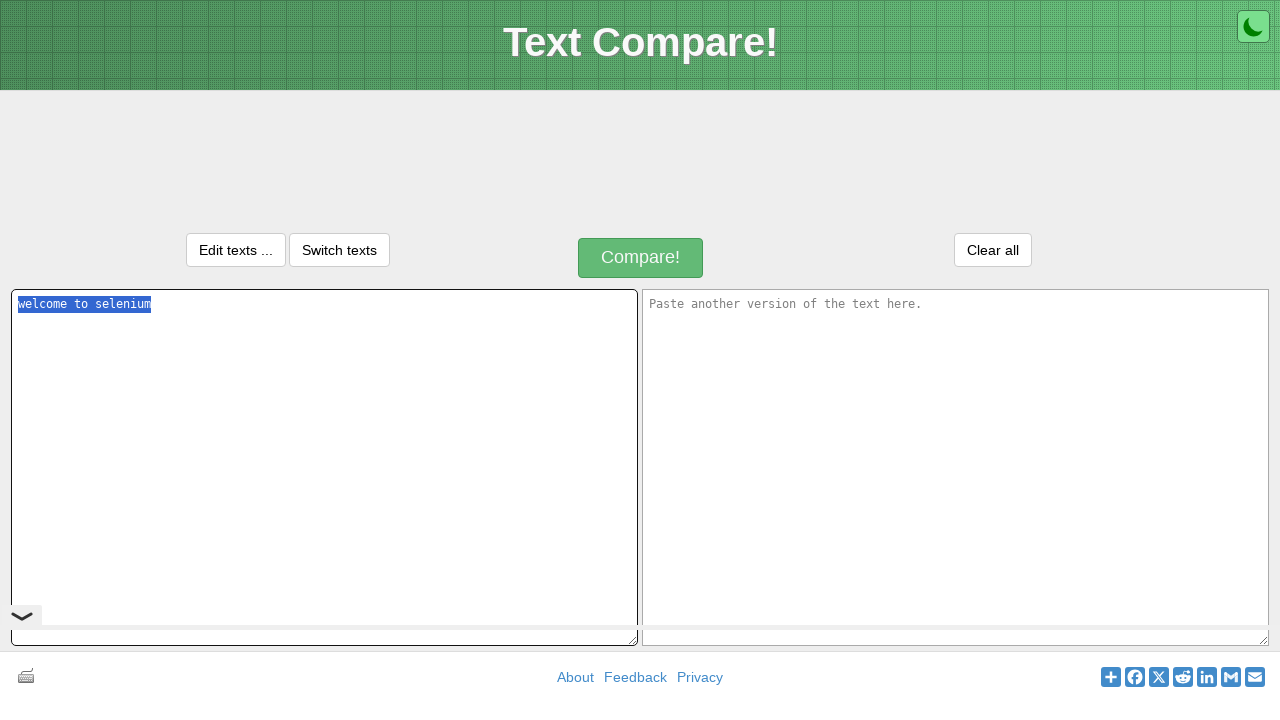

Copied selected text using Ctrl+C
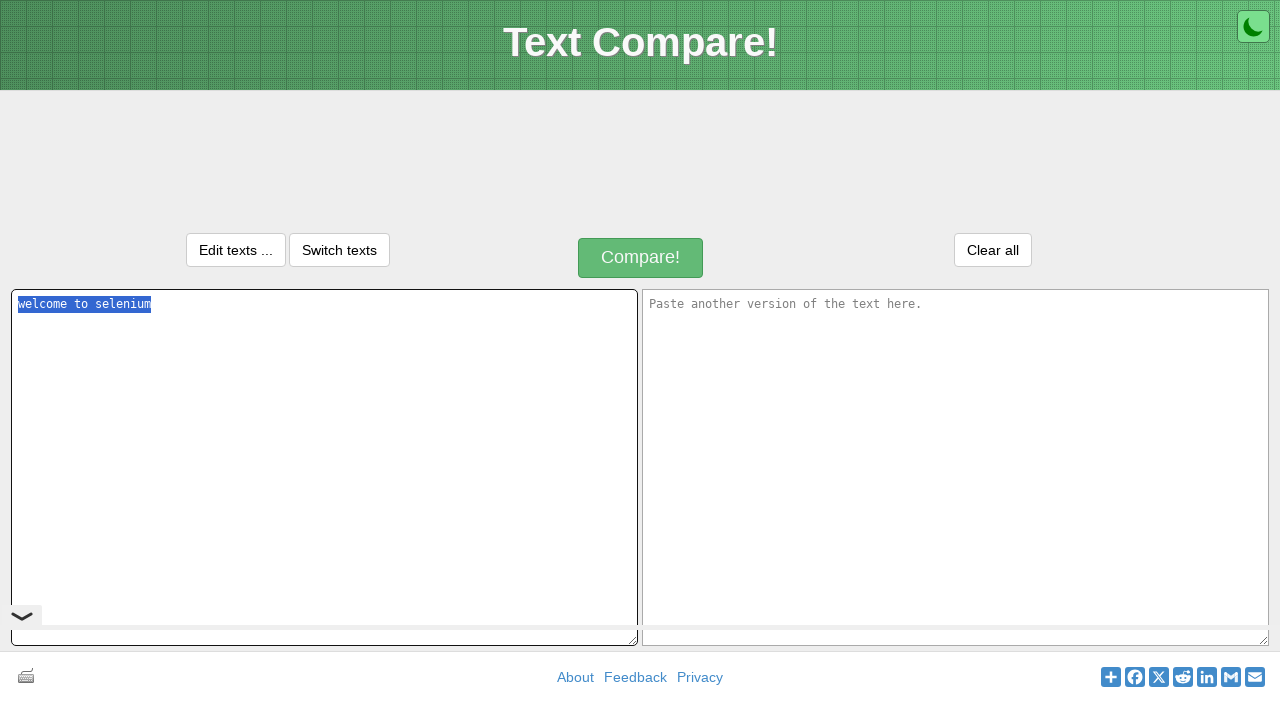

Moved focus to second input field using Tab key
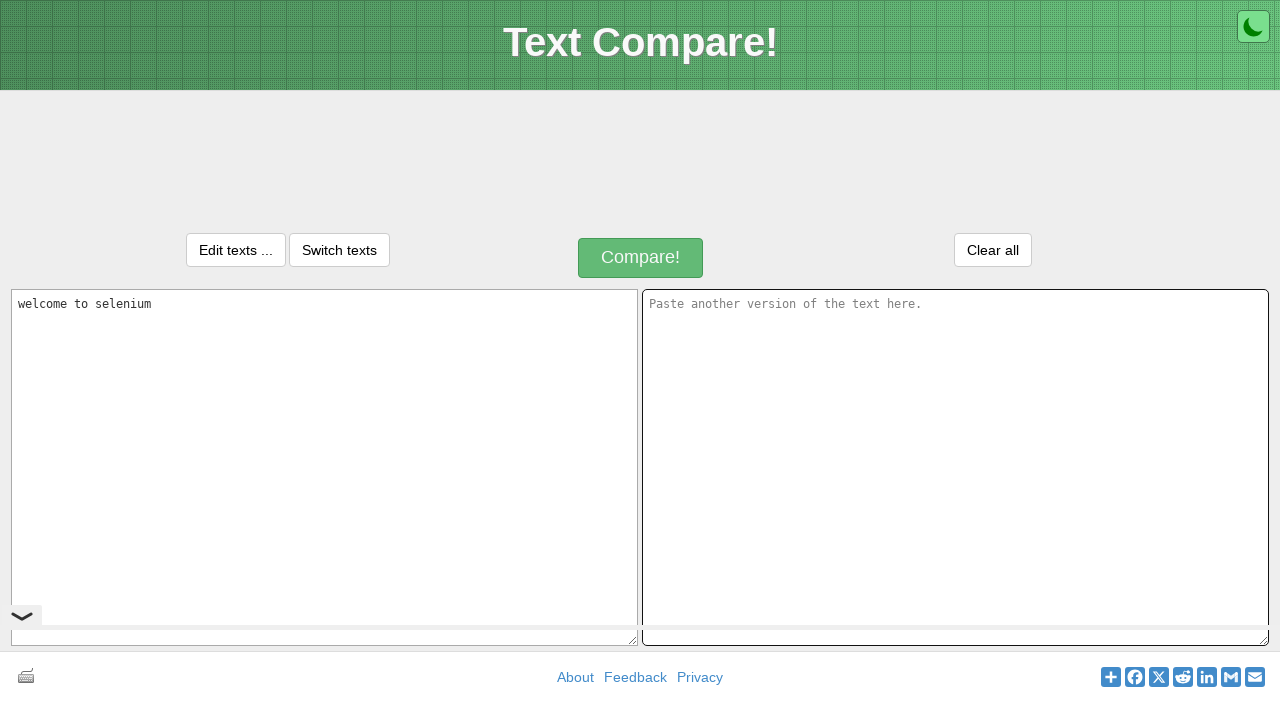

Pasted copied text into second input field using Ctrl+V
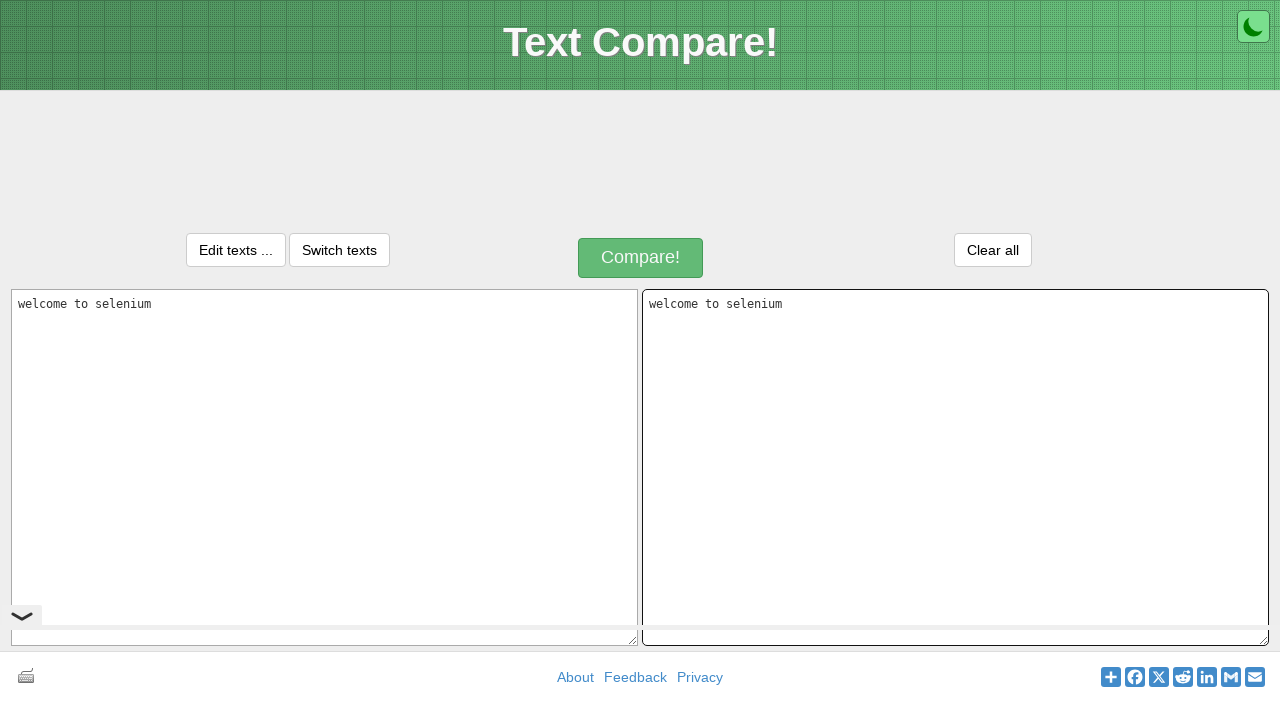

Retrieved value from first input field for verification
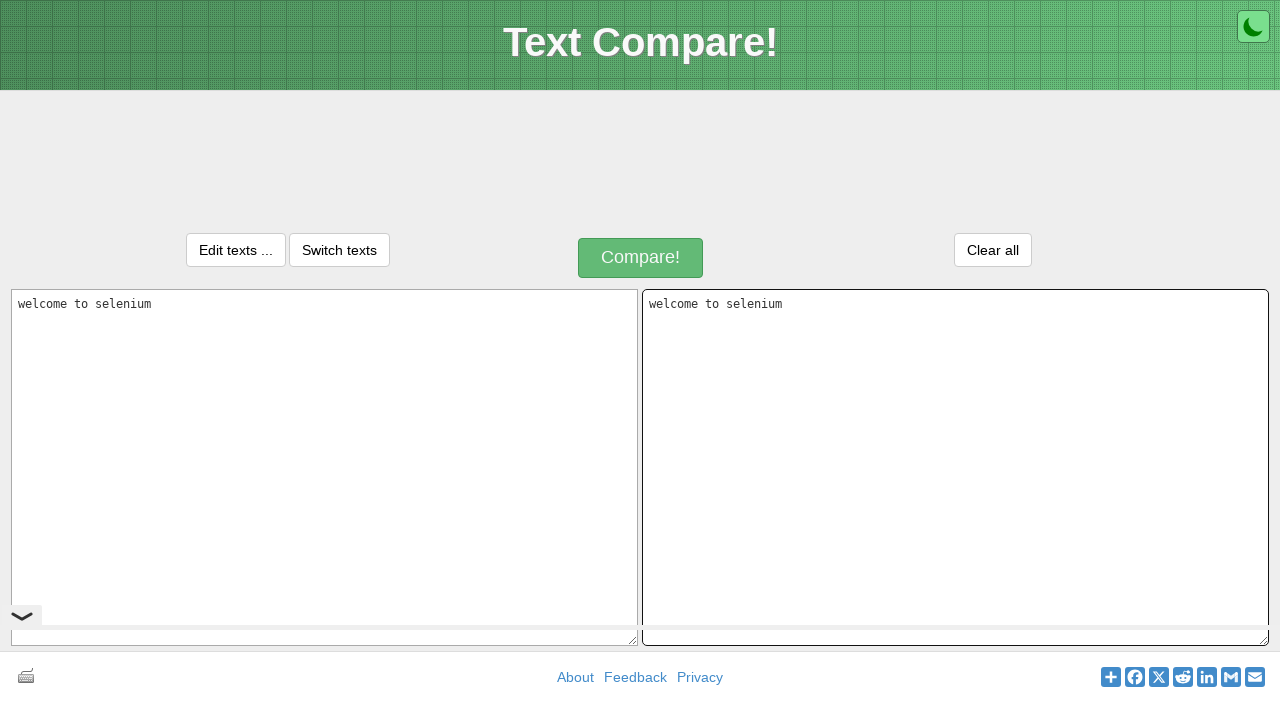

Retrieved value from second input field for verification
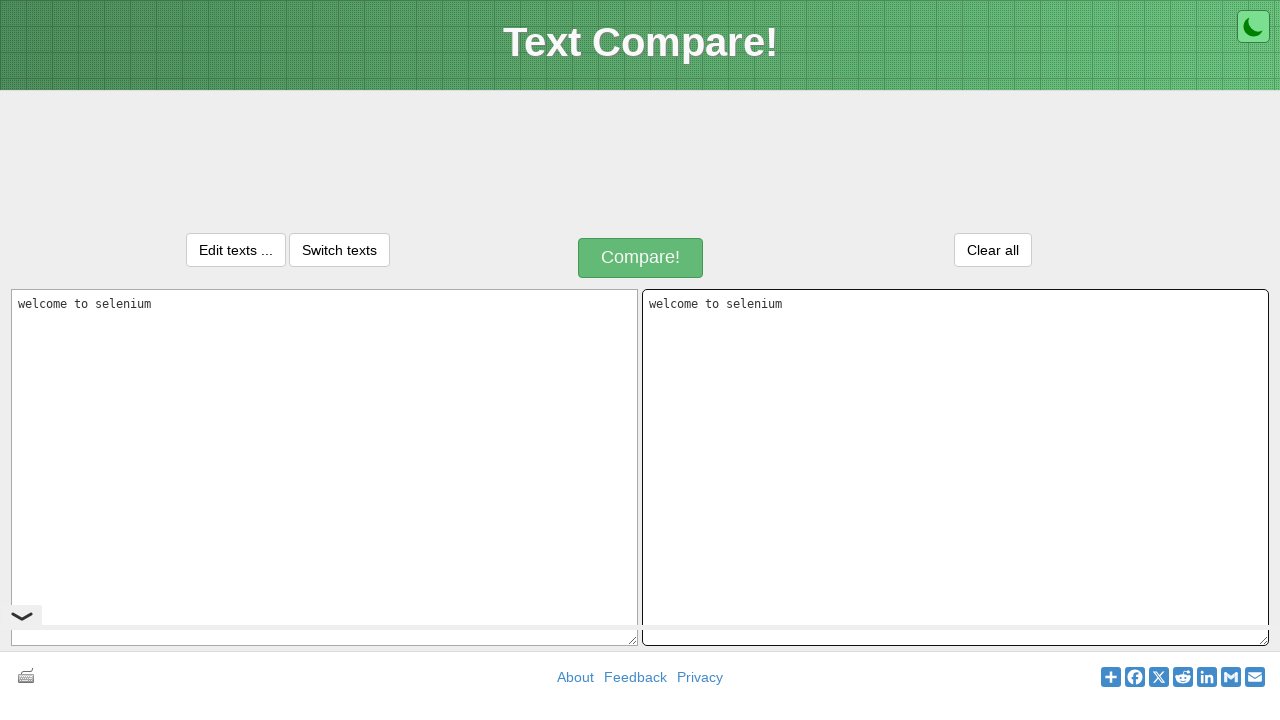

Verified that text was copied correctly between input fields
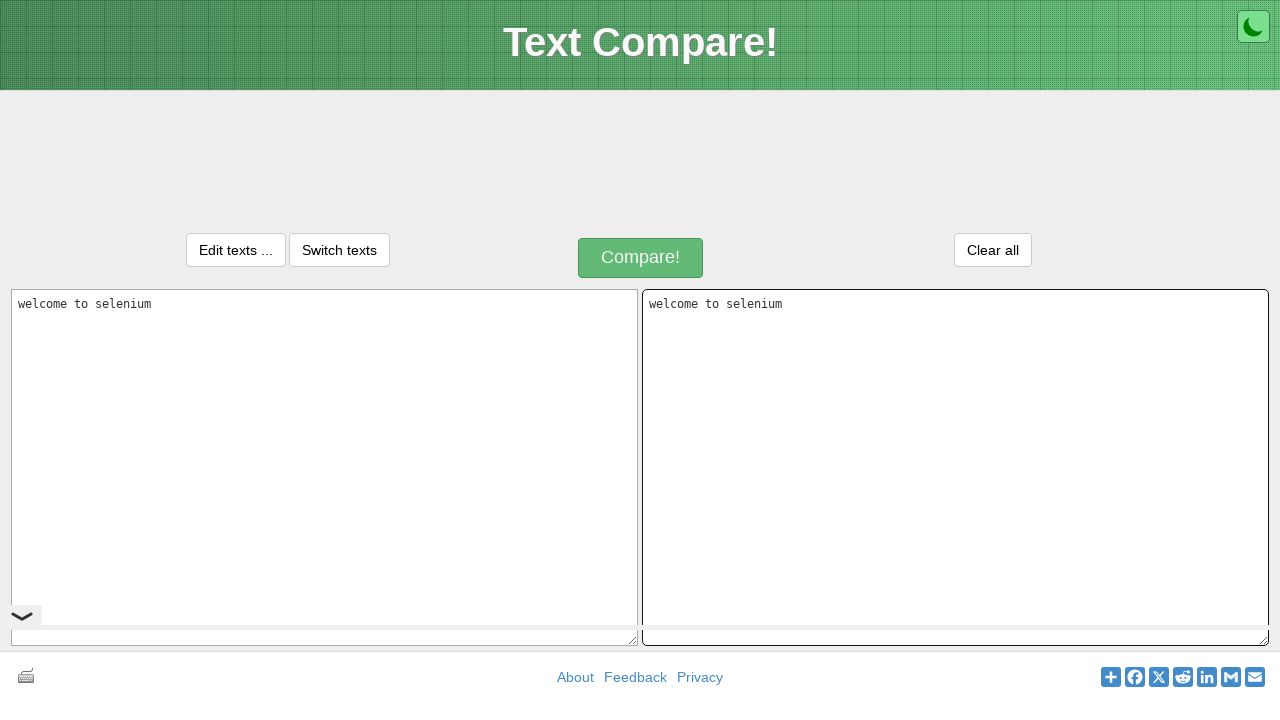

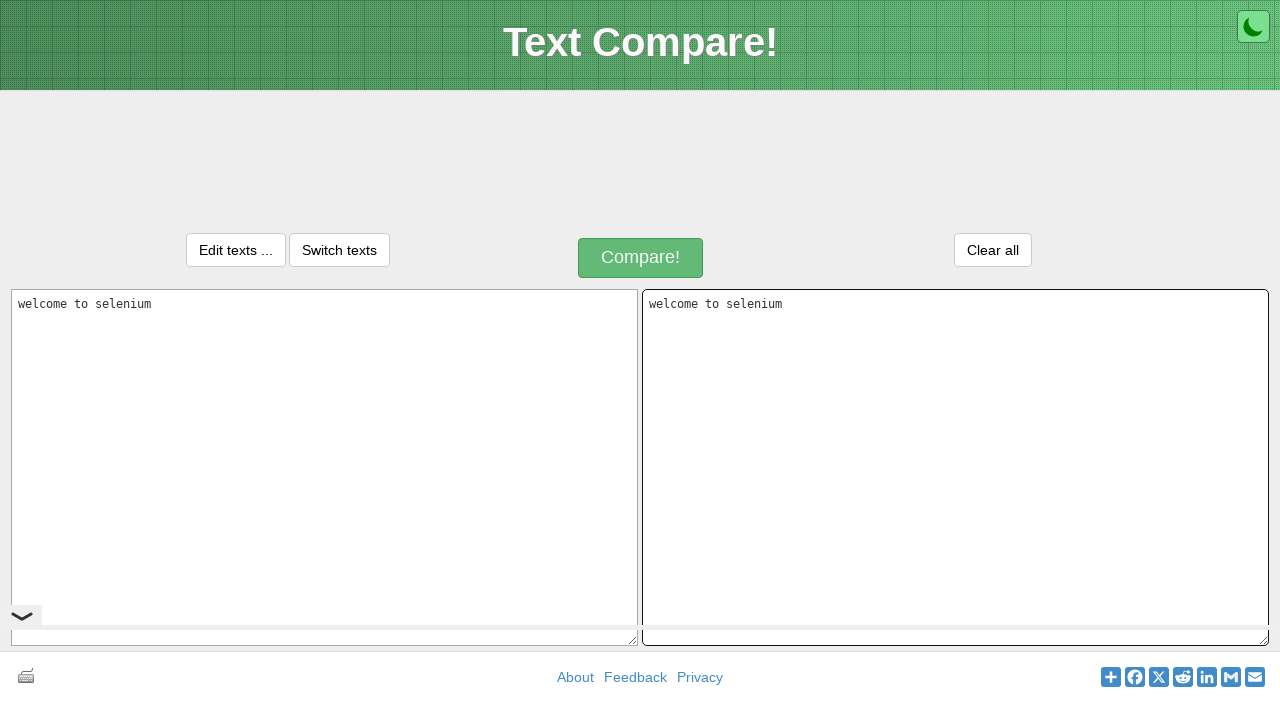